Tests the brand search functionality on Nykaa website by hovering over the brands menu, searching for a specific brand, and clicking on the brand link

Starting URL: https://www.nykaa.com/

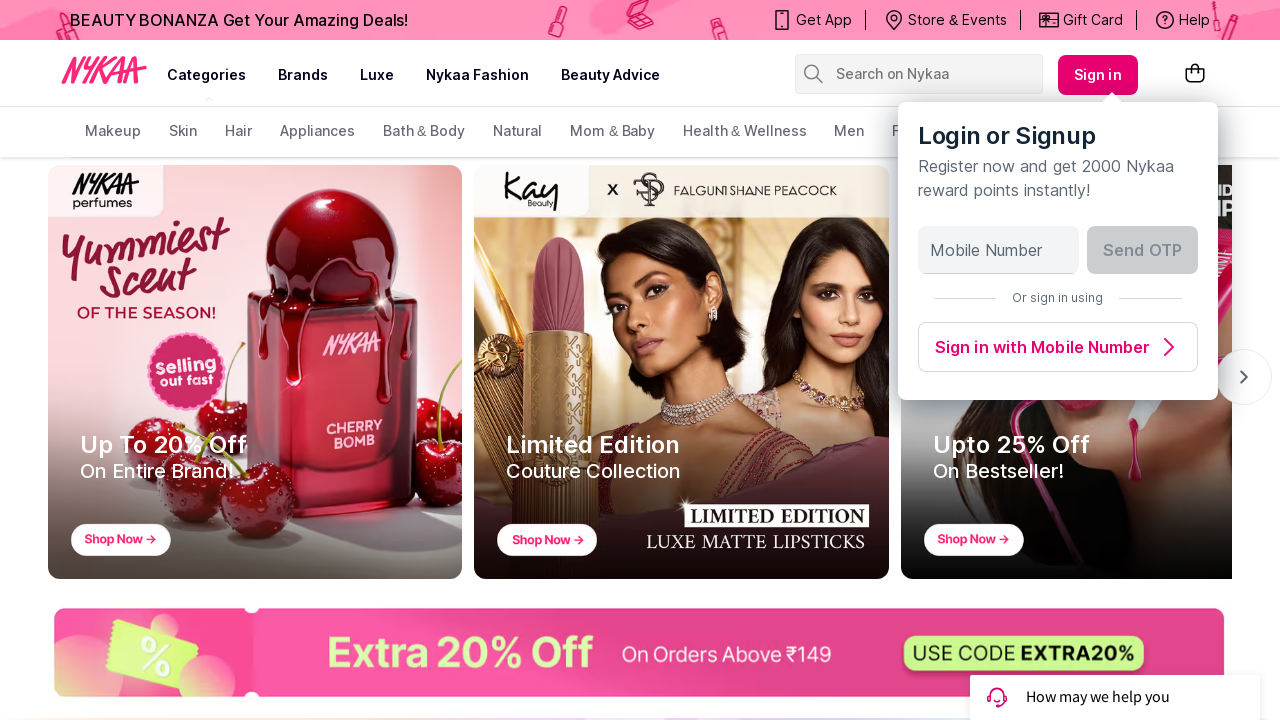

Hovered over brands menu to reveal dropdown at (303, 75) on xpath=//a[text()='brands']
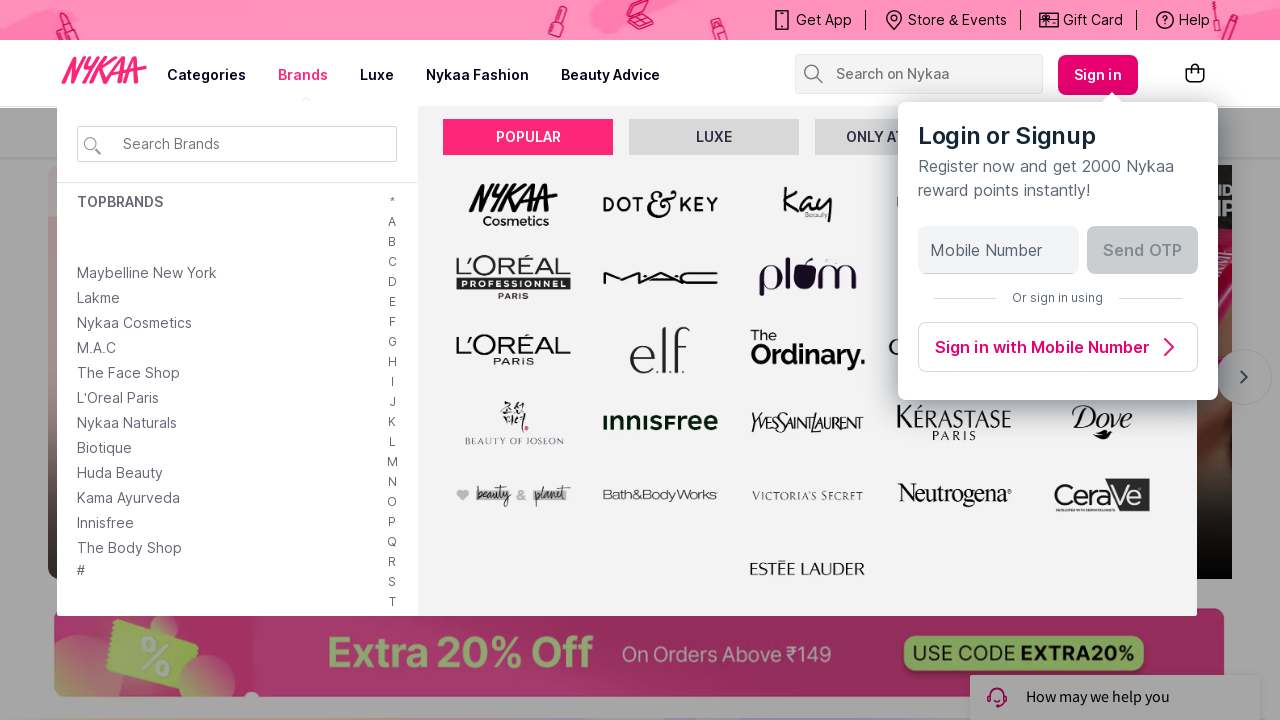

Filled brand search box with 'L'Oreal Paris' on #brandSearchBox
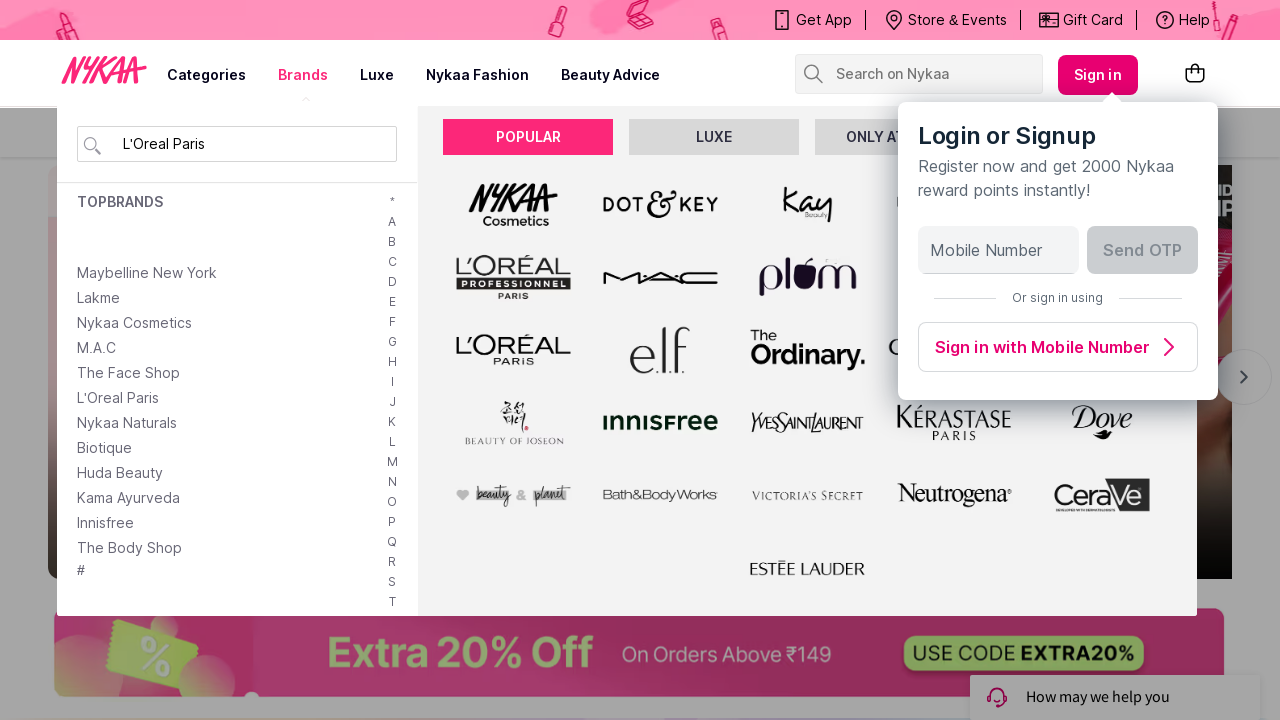

Clicked on L'Oreal Paris brand link at (118, 272) on text=L'Oreal Paris
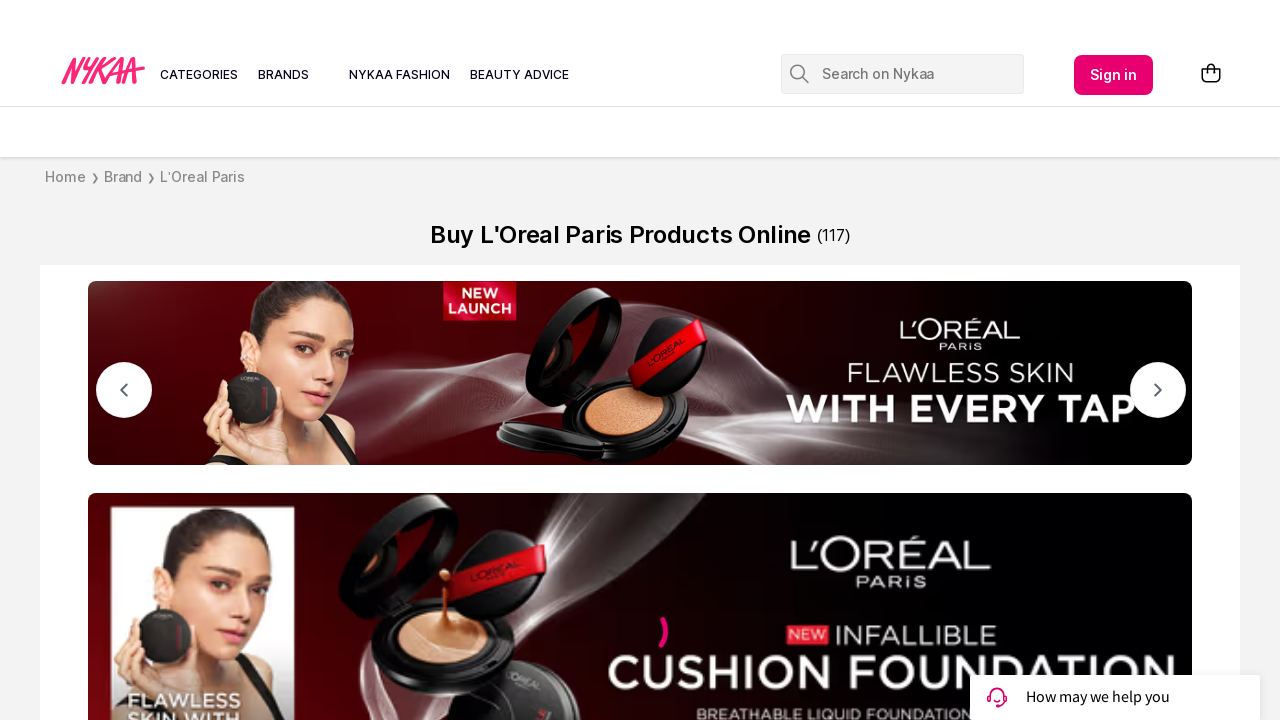

Brand page loaded successfully
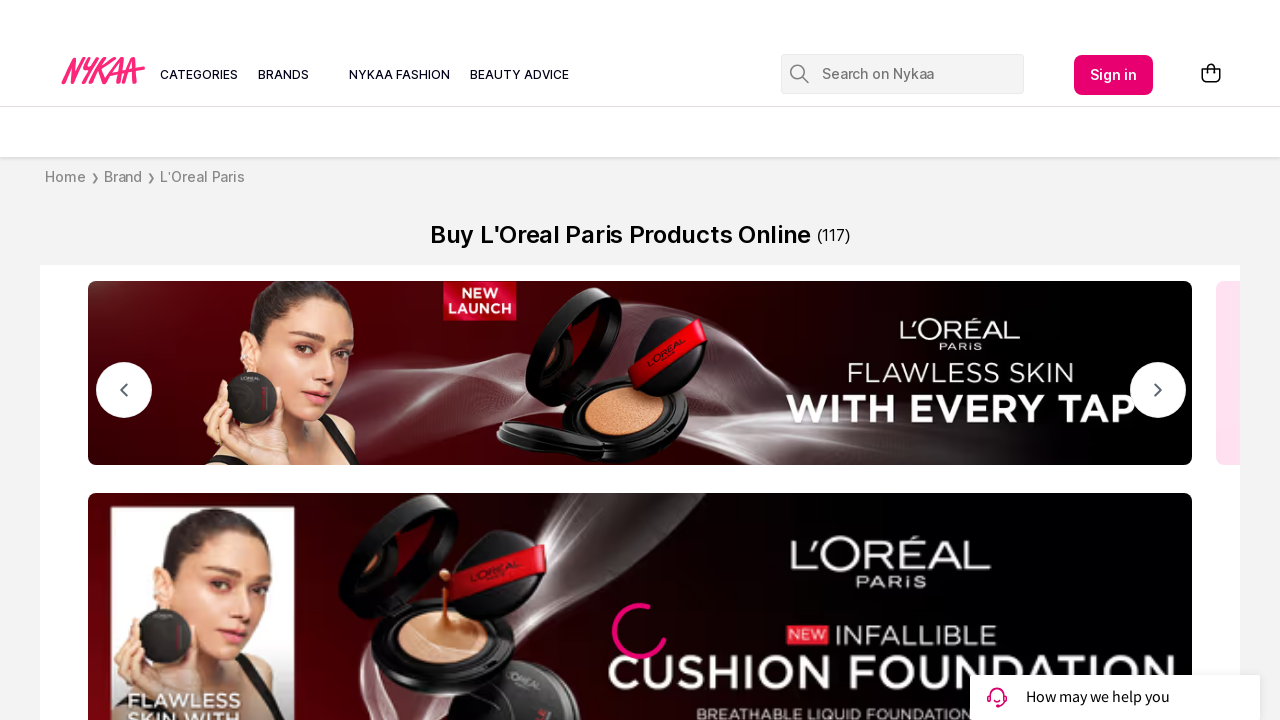

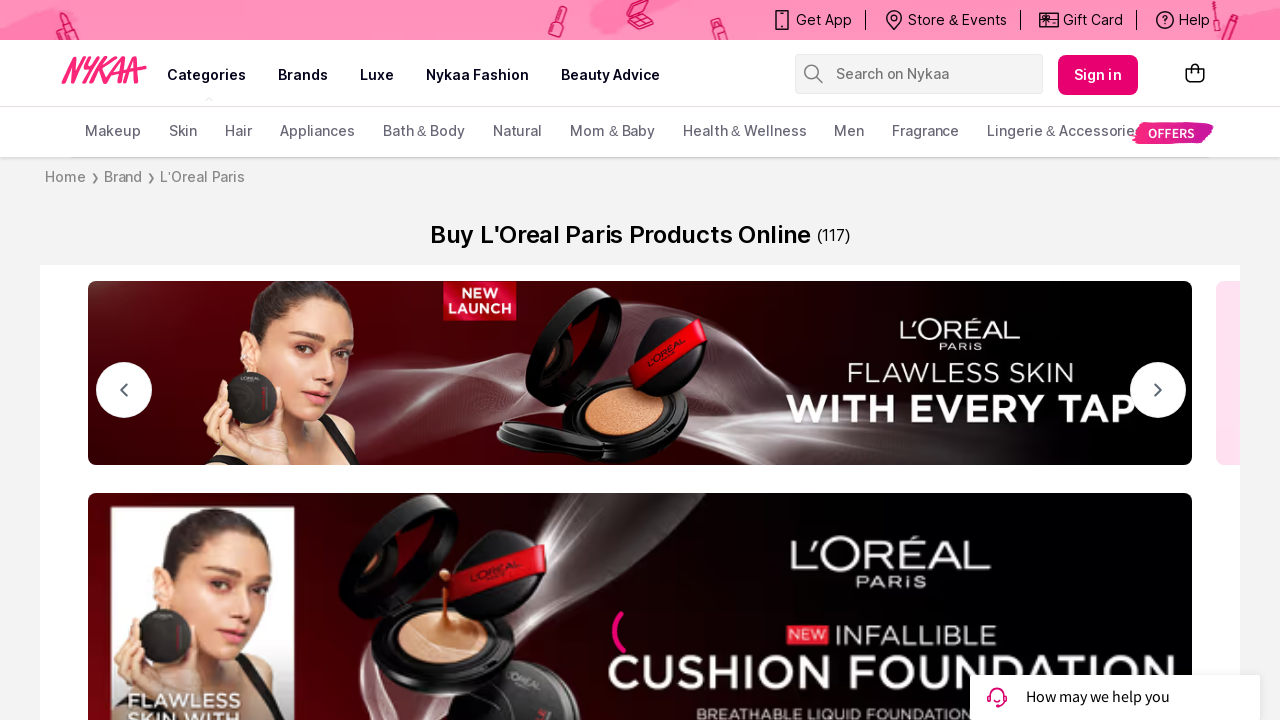